Tests the progress bar widget on DemoQA by clicking the start button and waiting for the progress bar to complete (indicated by the reset button becoming visible)

Starting URL: https://demoqa.com/progress-bar

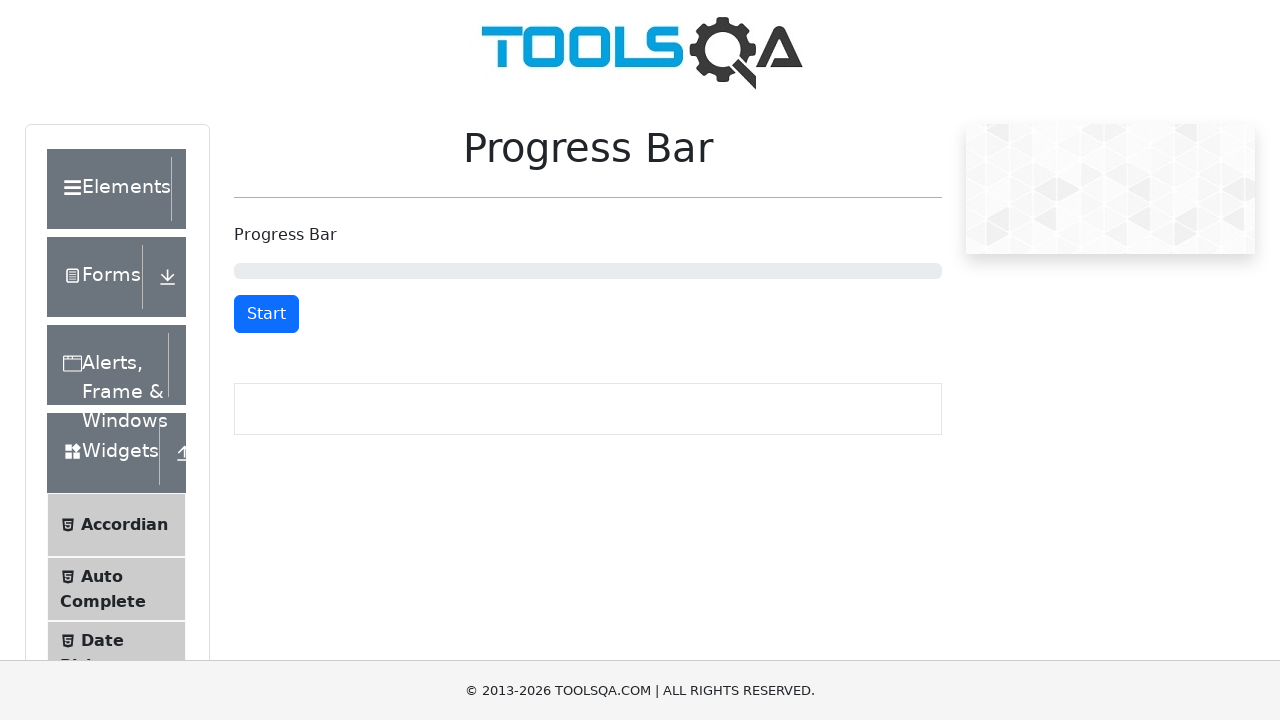

Clicked the Start button to begin the progress bar at (266, 314) on #startStopButton
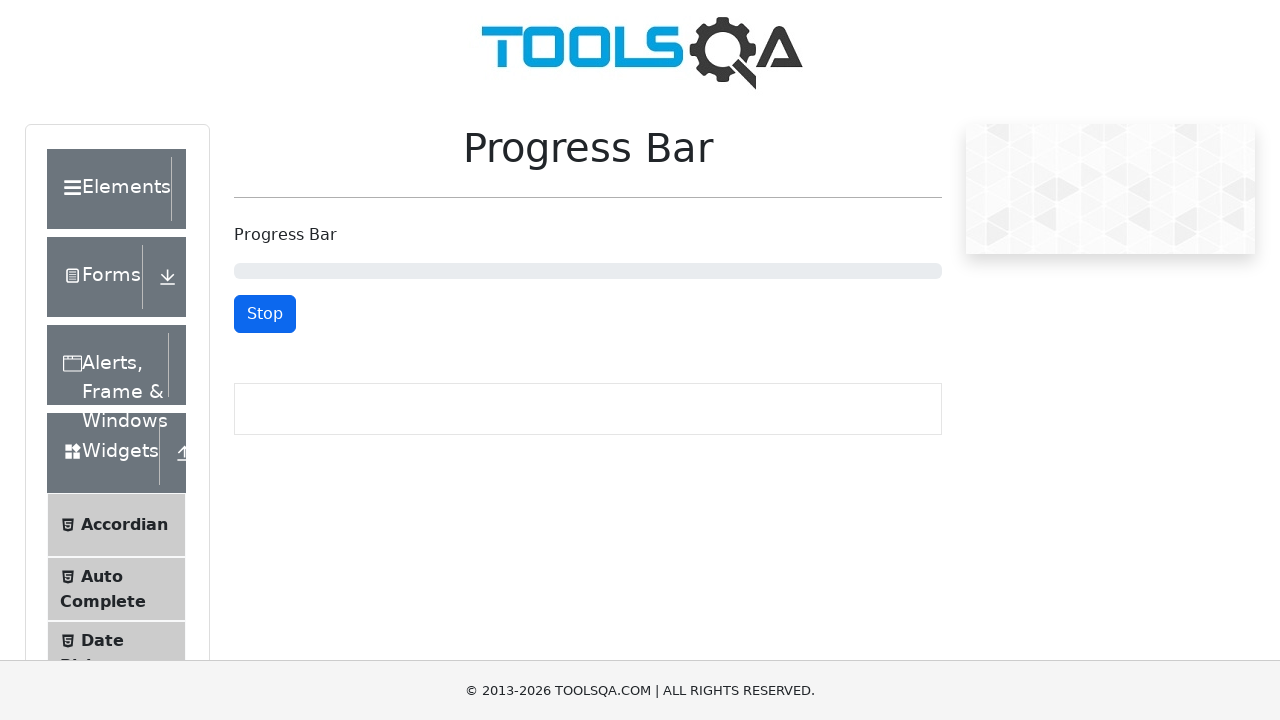

Progress bar completed and reset button became visible
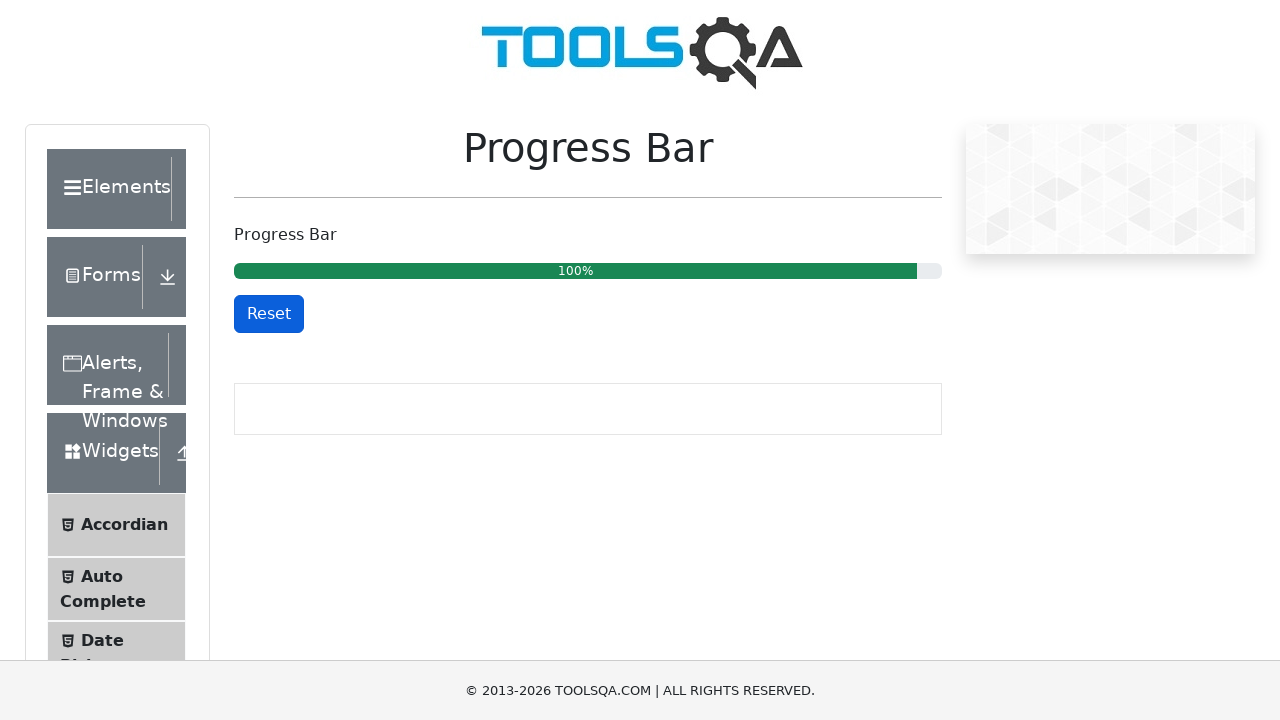

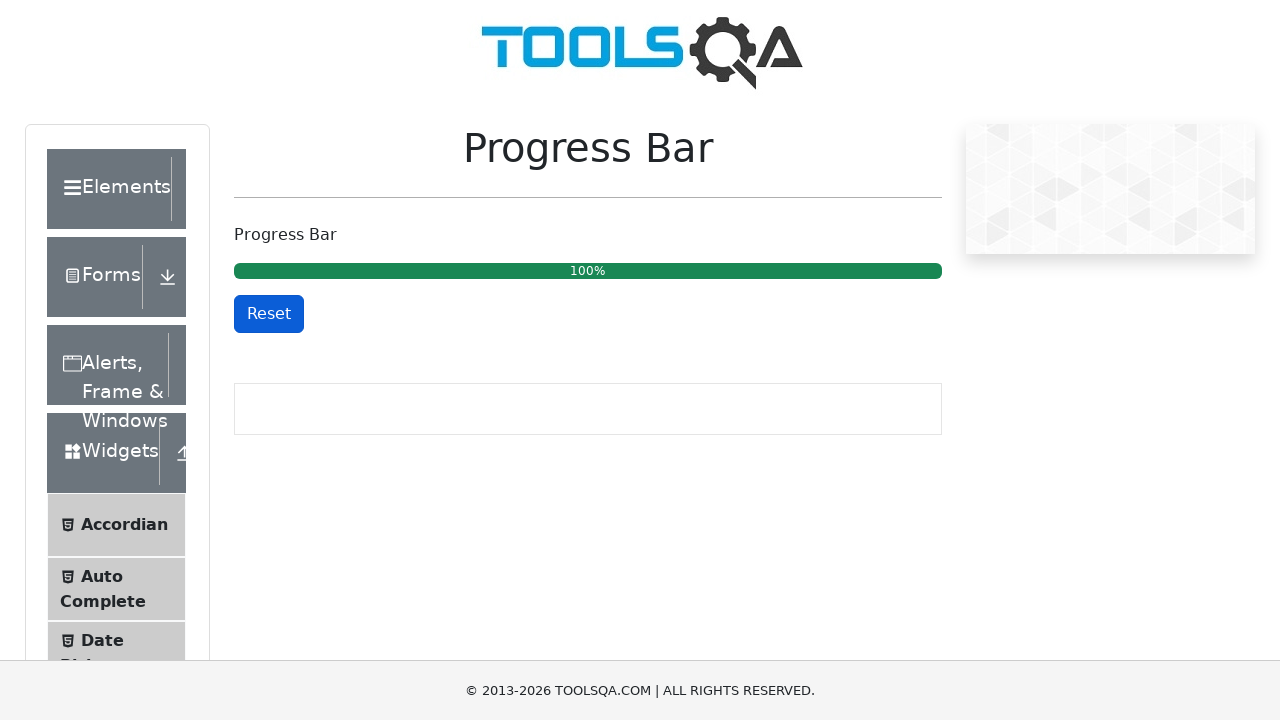